Tests right-click context menu functionality by right-clicking on a button element and interacting with the context menu that appears

Starting URL: http://swisnl.github.io/jQuery-contextMenu/demo.html

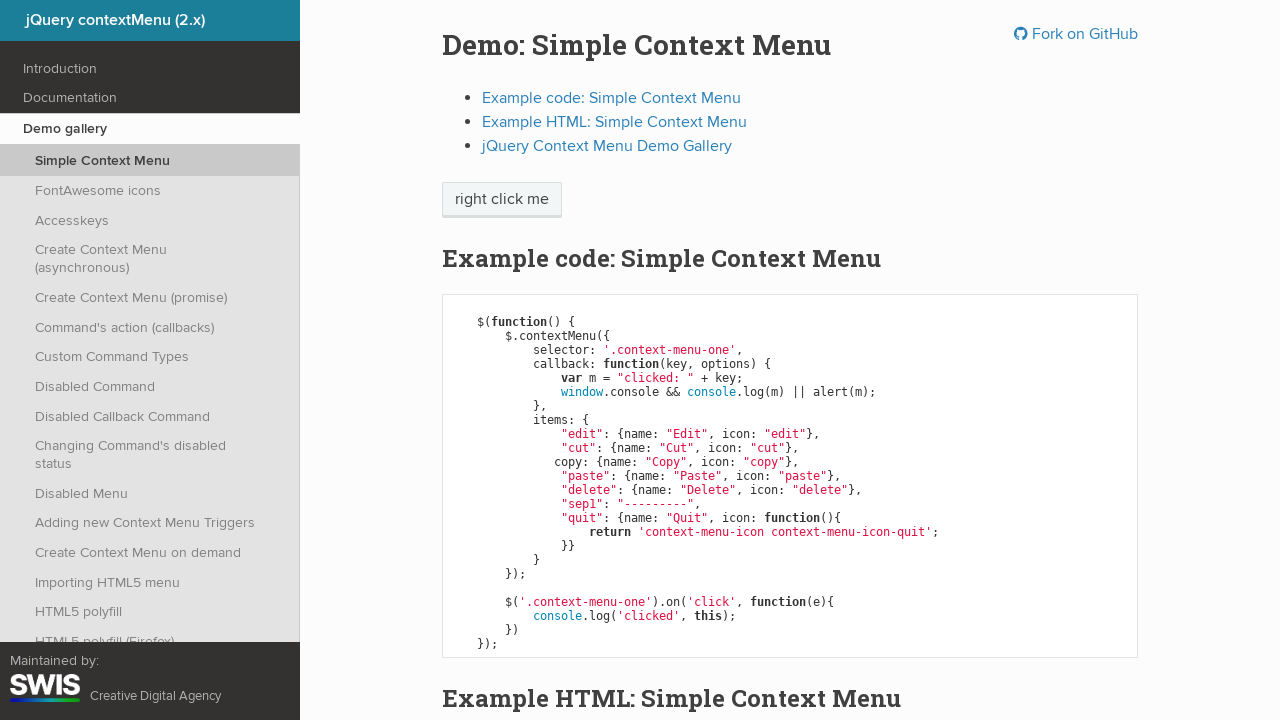

Right-clicked on 'right click me' button to open context menu at (502, 200) on //span[text()='right click me']
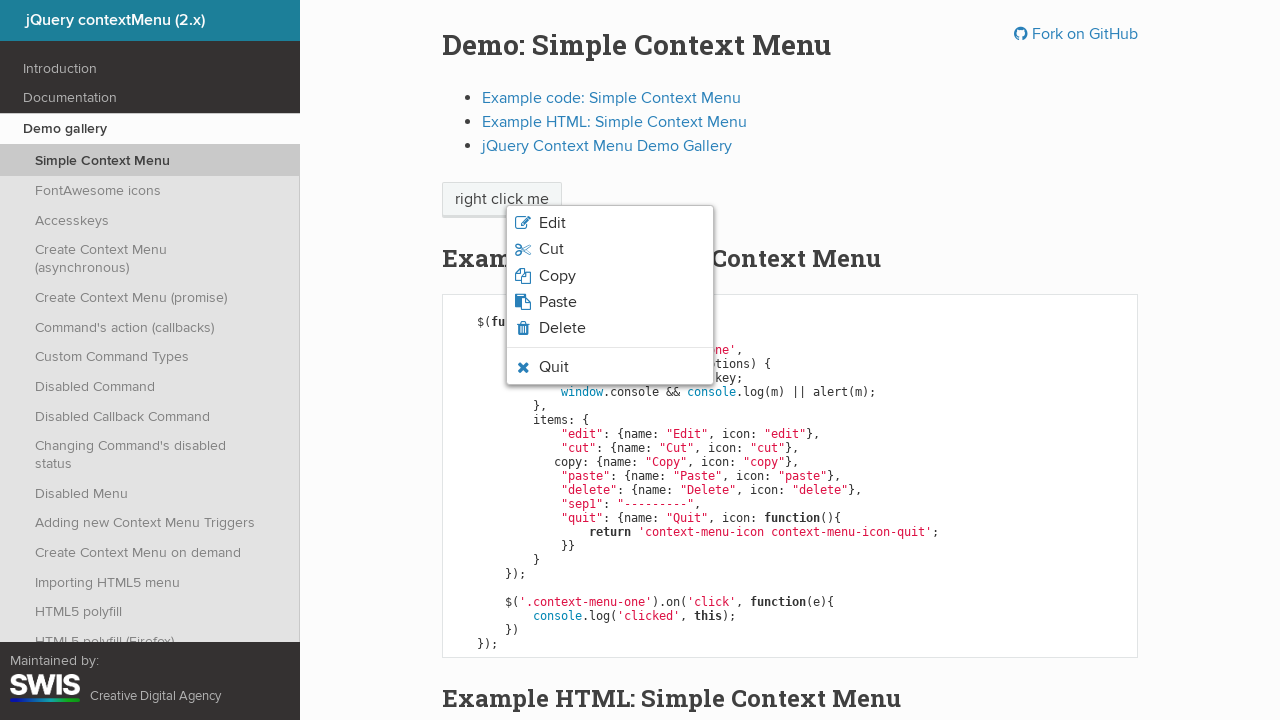

Clicked on the context menu that appeared at (610, 295) on .context-menu-list.context-menu-root
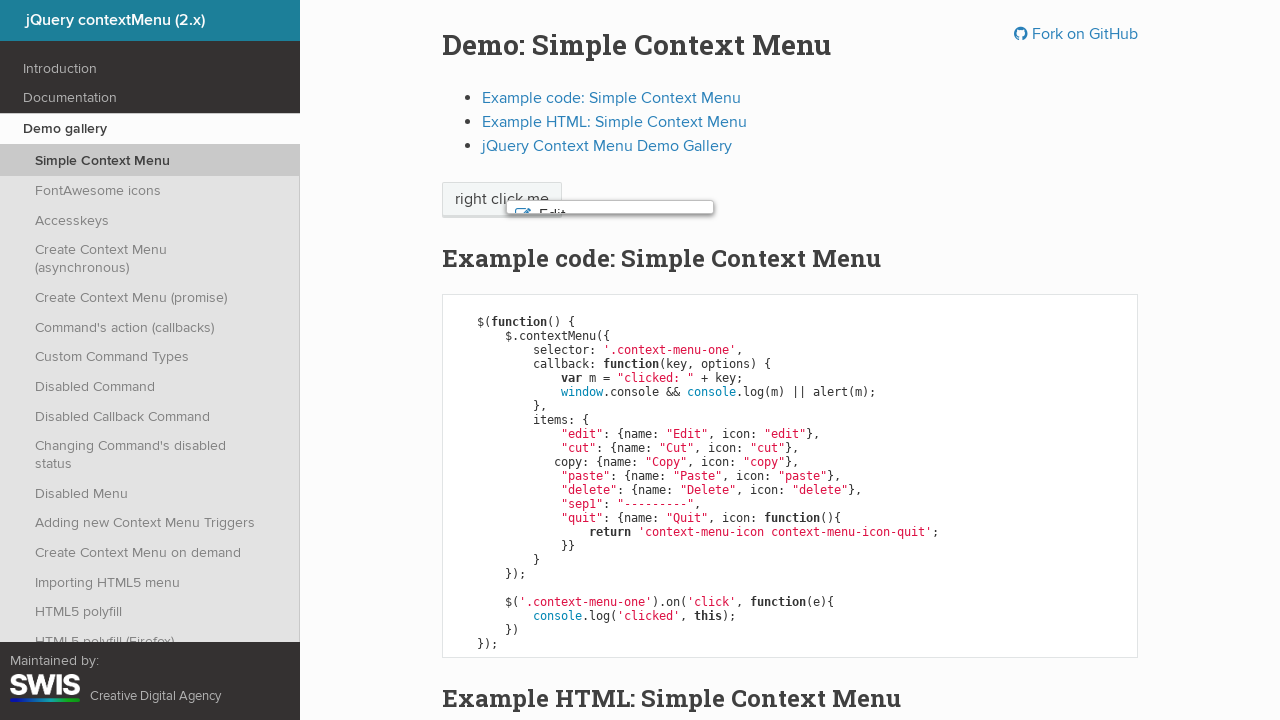

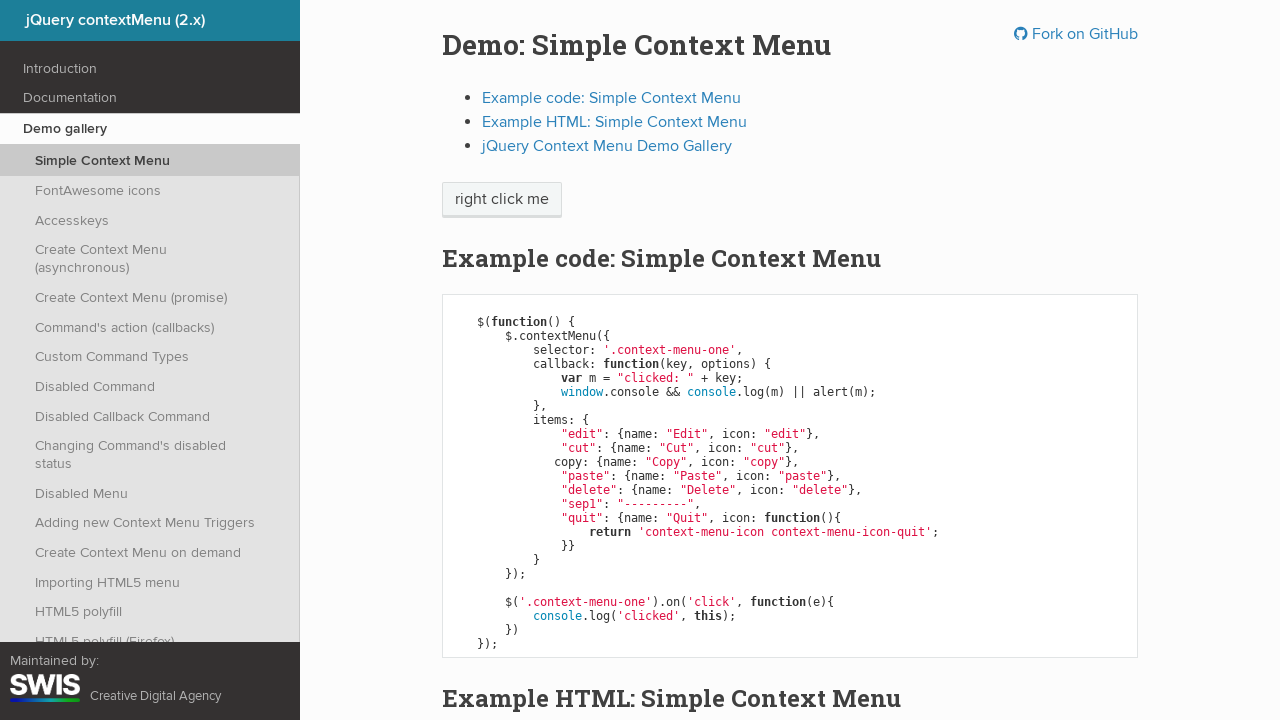